Verifies that the "Суперцены недели" (Super Prices of the Week) section is displayed on the main page

Starting URL: https://www.vprok.ru/

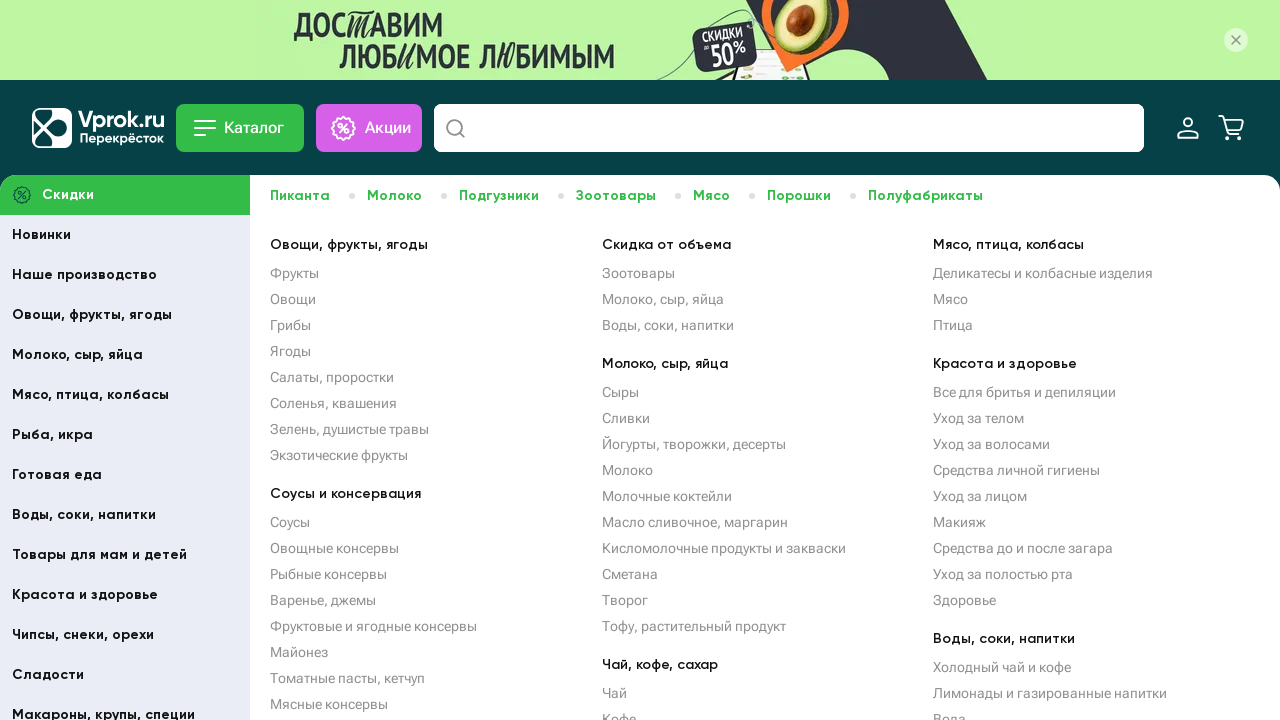

Waited for 'Суперцены недели' (Super Prices of the Week) section to load
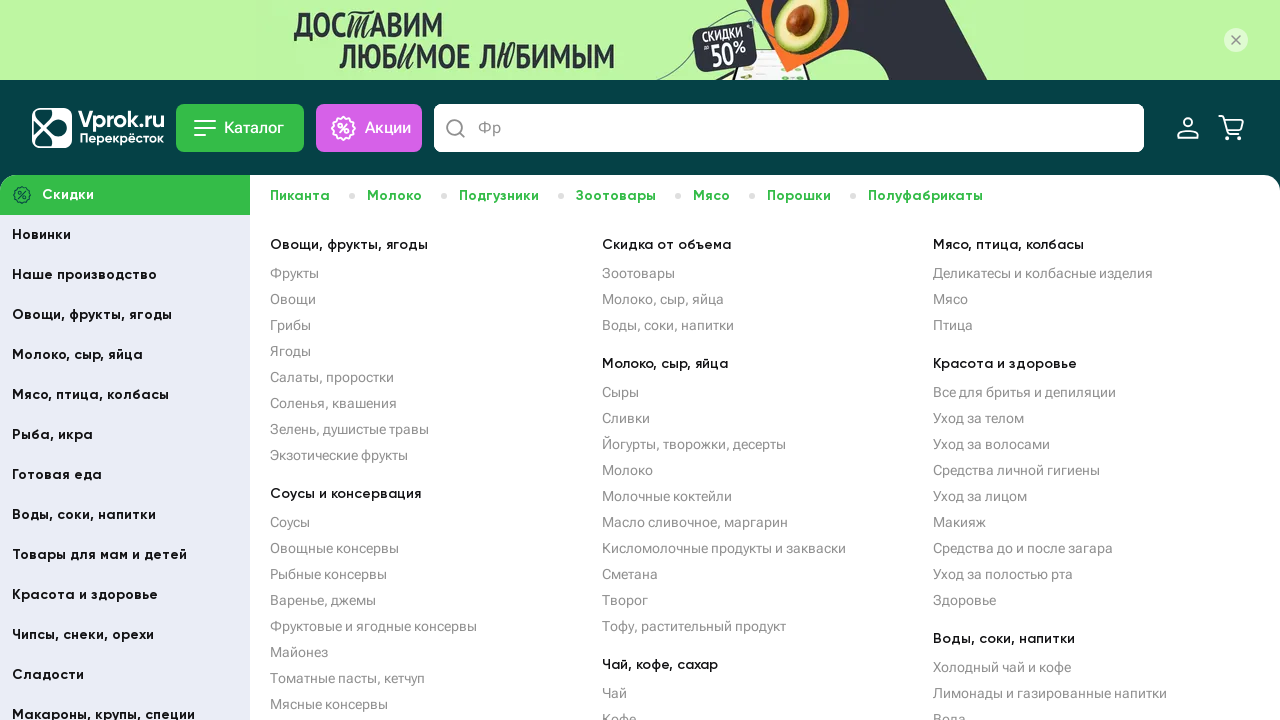

Verified that 'Суперцены недели' section is visible on the main page
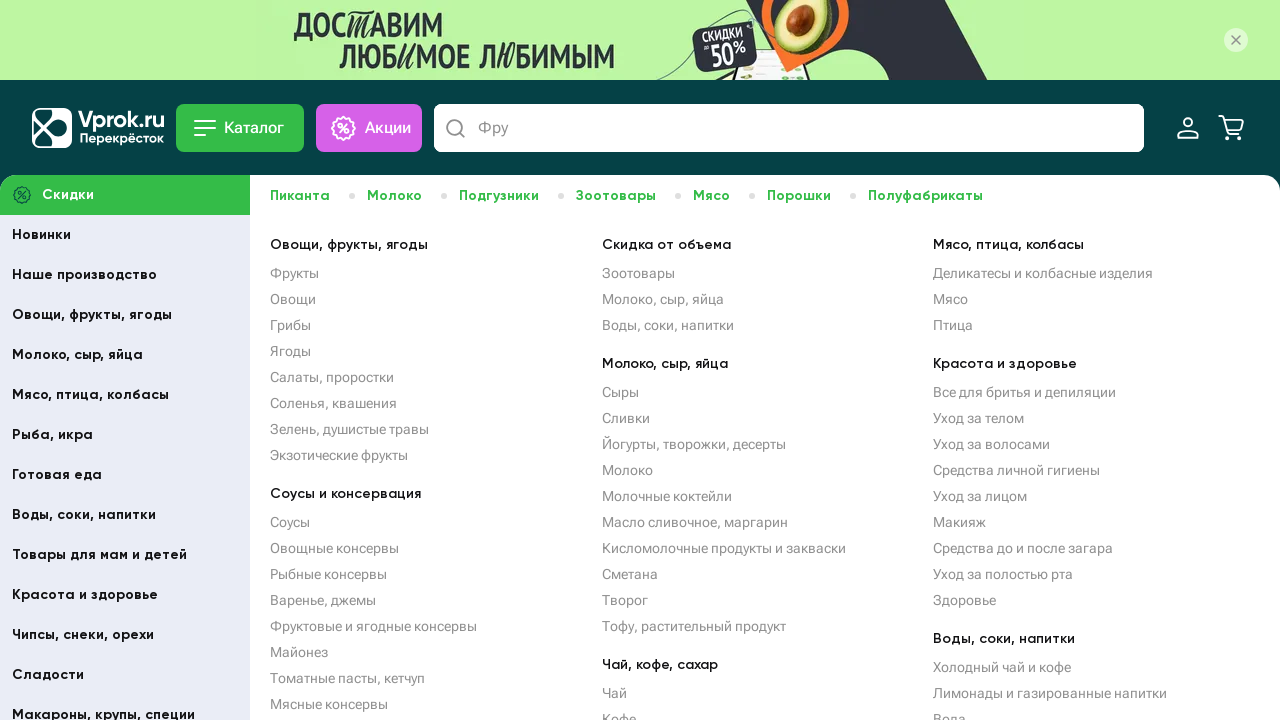

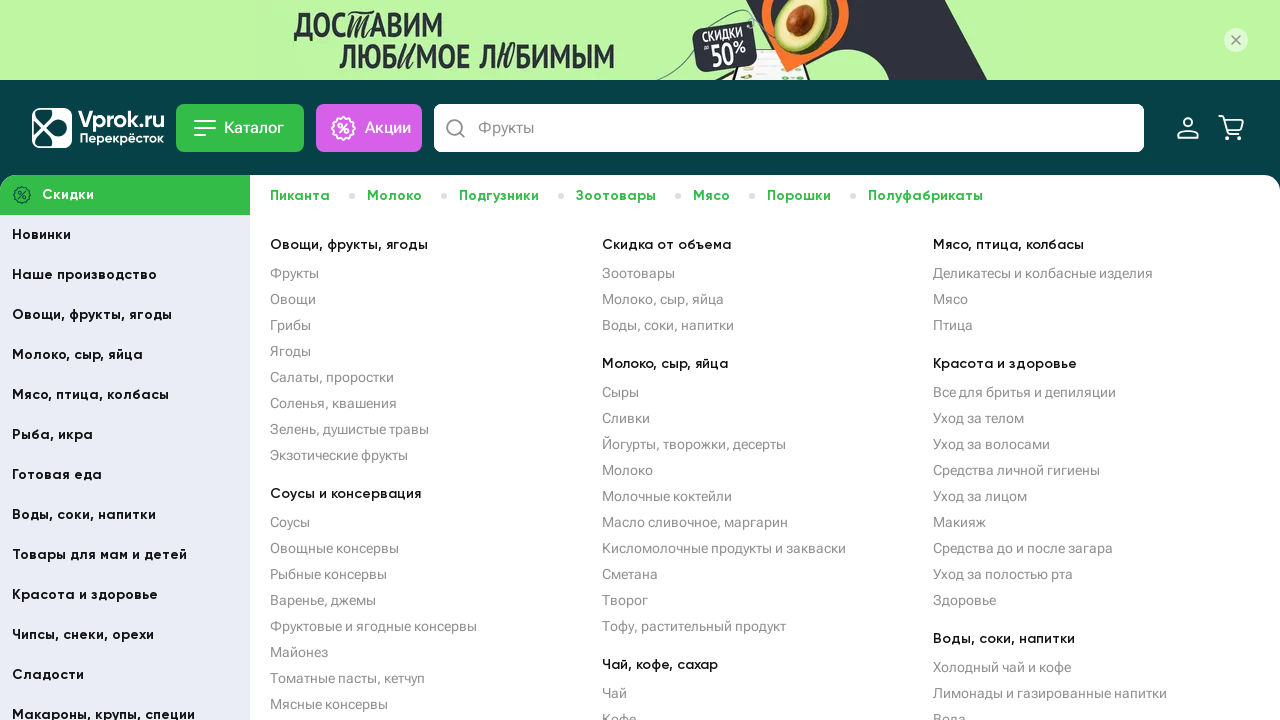